Navigates to a Selenium practice hub homepage and clicks on the "Button" section link to access button examples.

Starting URL: https://manojkumar4636.github.io/Selenium_Practice_Hub/home.html

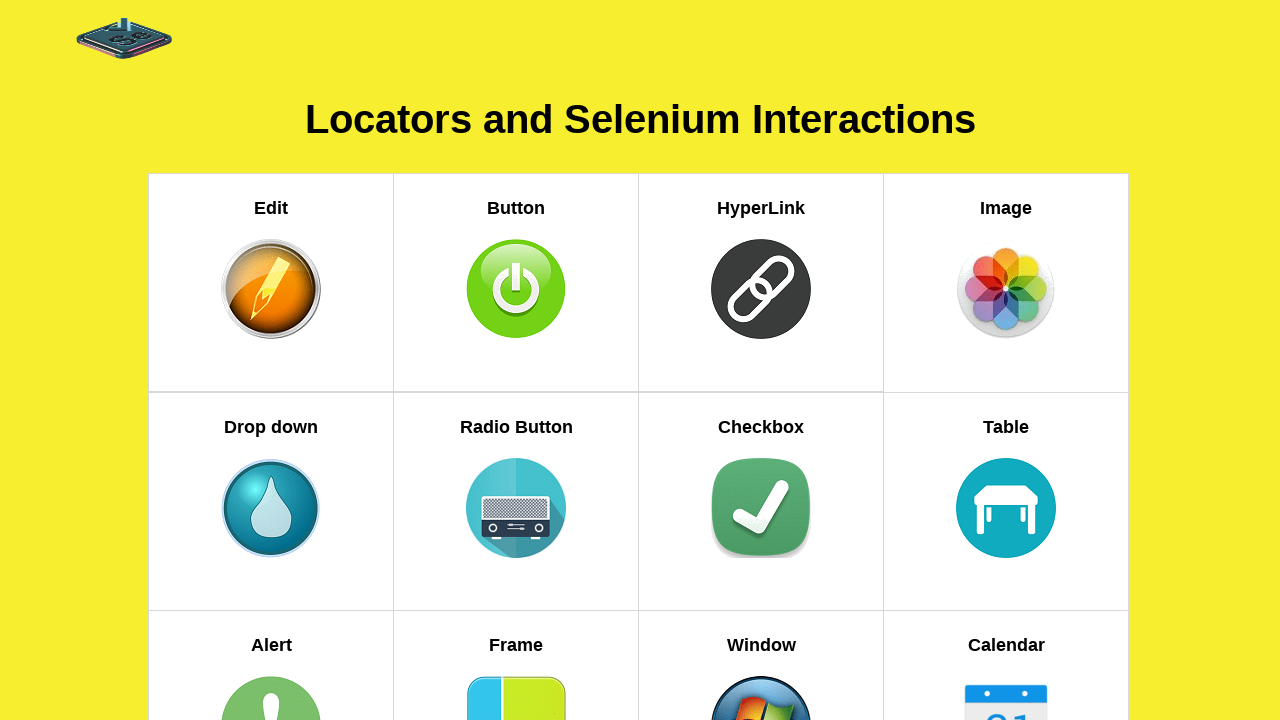

Navigated to Selenium Practice Hub homepage
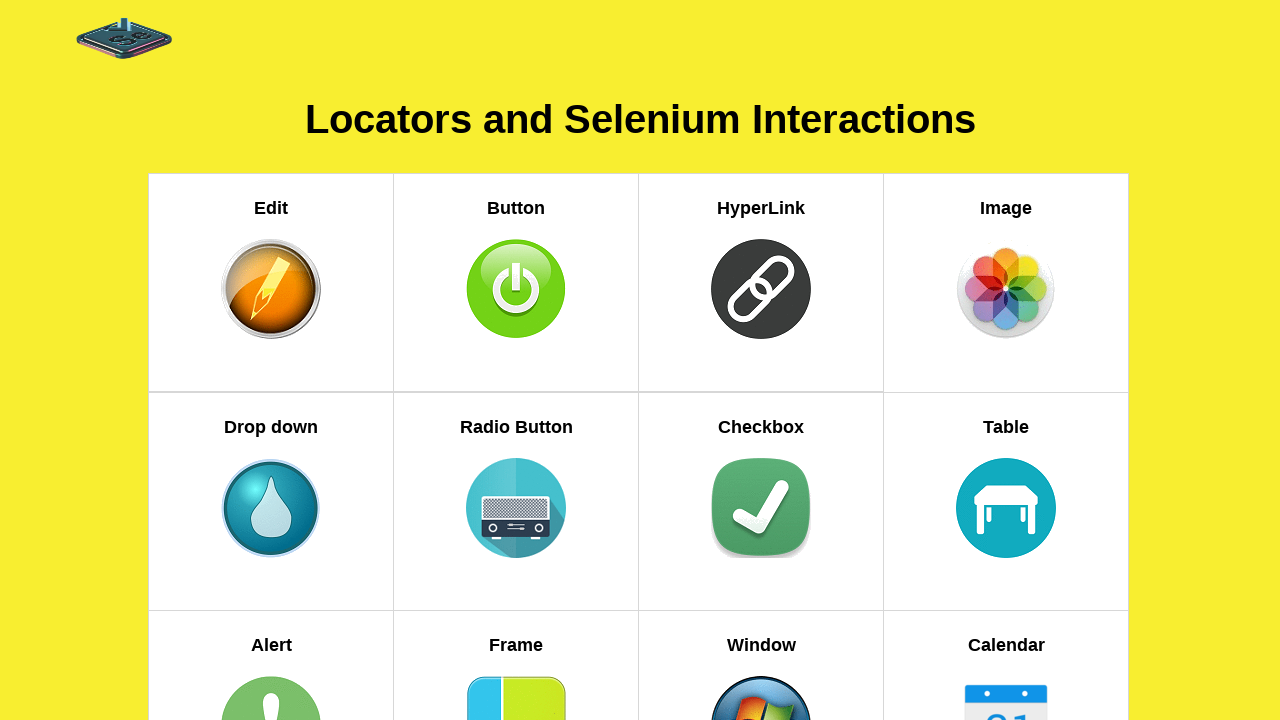

Clicked on the 'Button' section link to access button examples at (516, 282) on xpath=//h5[text()='Button']//parent::a
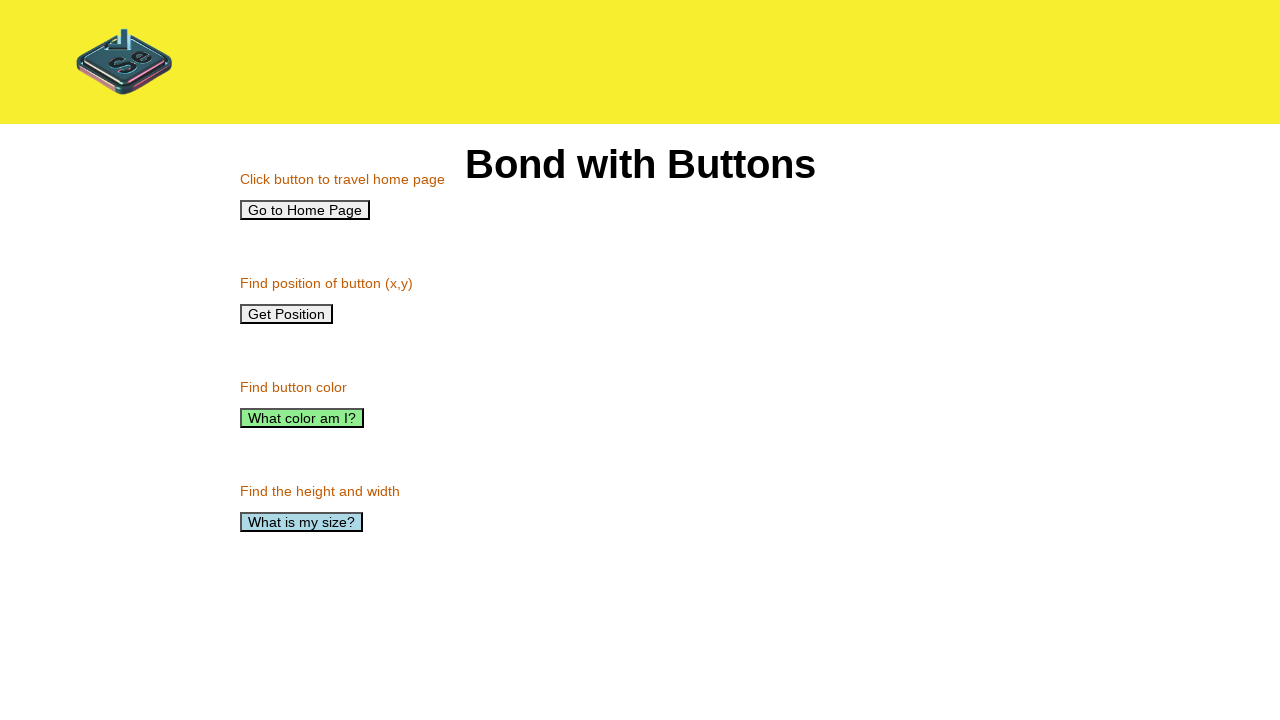

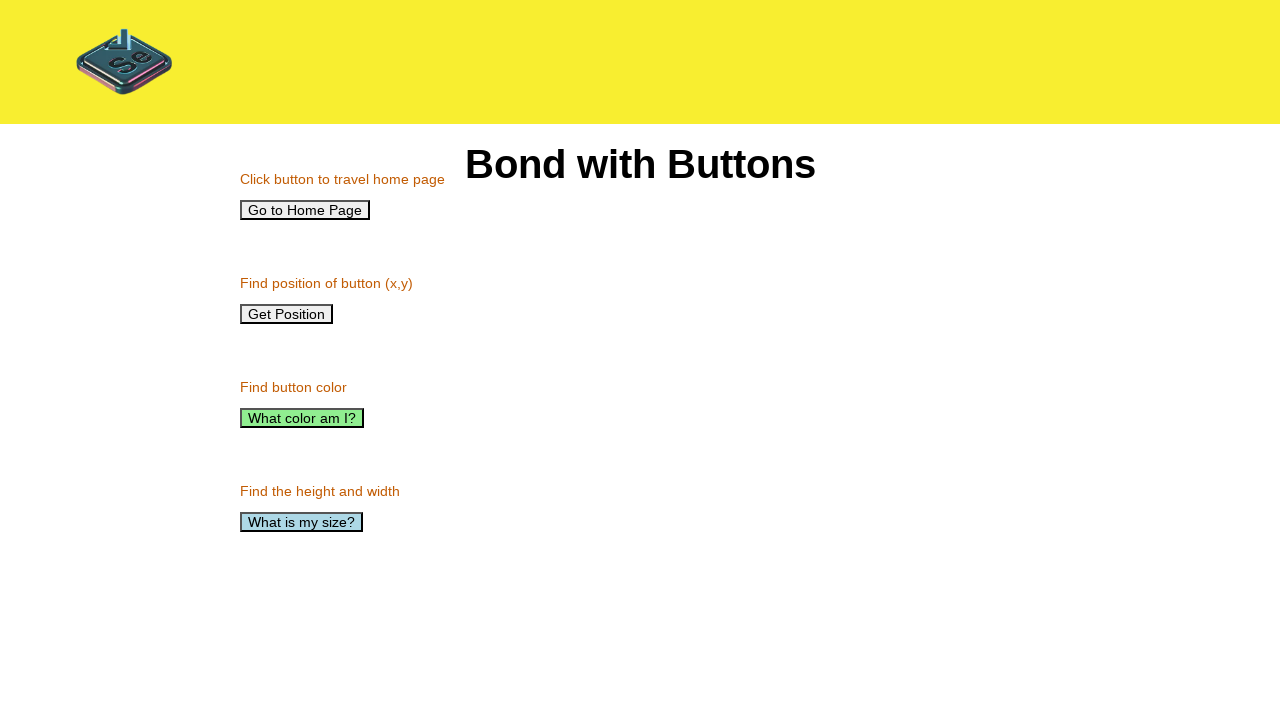